Tests multi-select dropdown functionality by selecting all options in a select element while holding the CTRL key on W3Schools' HTML tryit editor

Starting URL: https://www.w3schools.com/tags/tryit.asp?filename=tryhtml_select_multiple

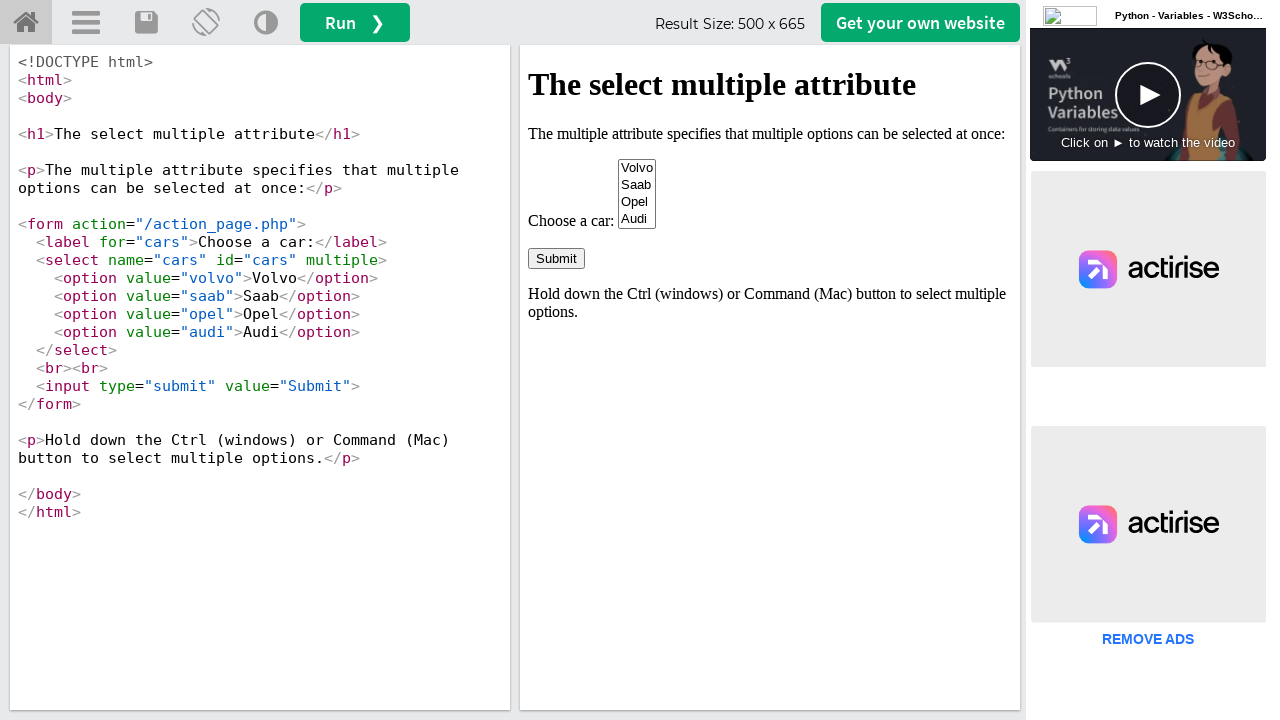

Located the iframe containing the tryit editor result
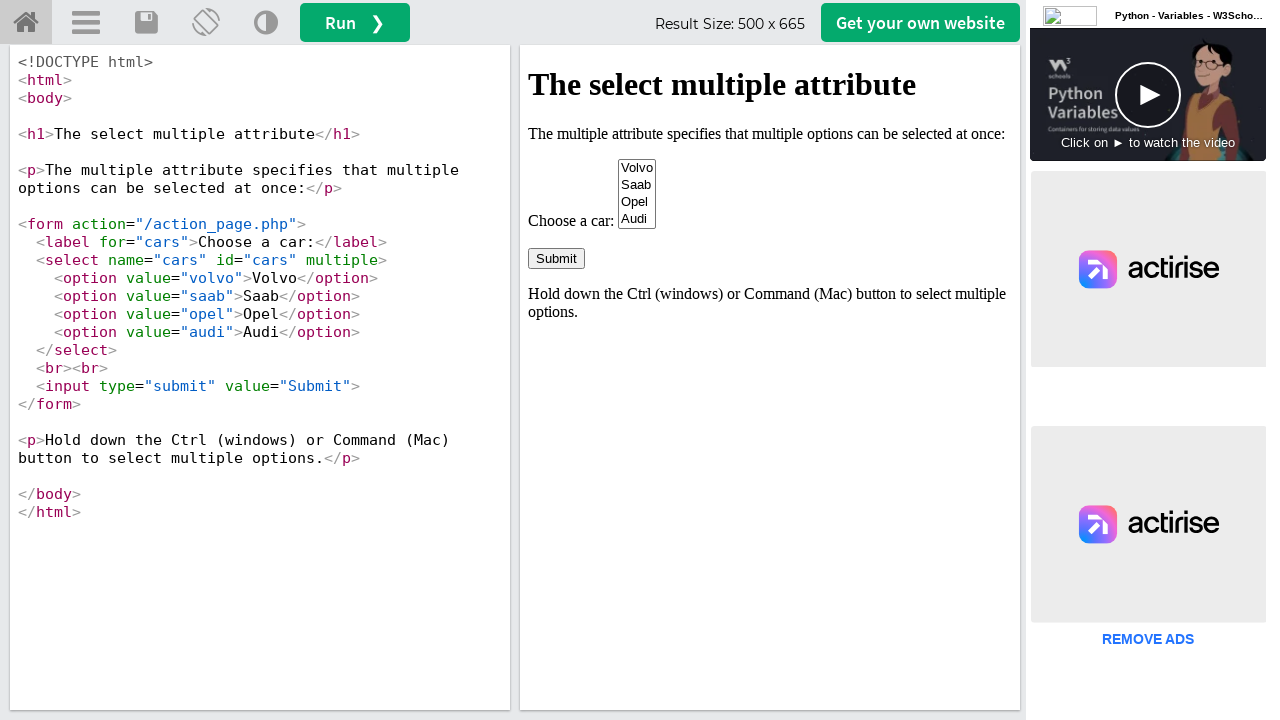

Waited for the multi-select dropdown to be visible
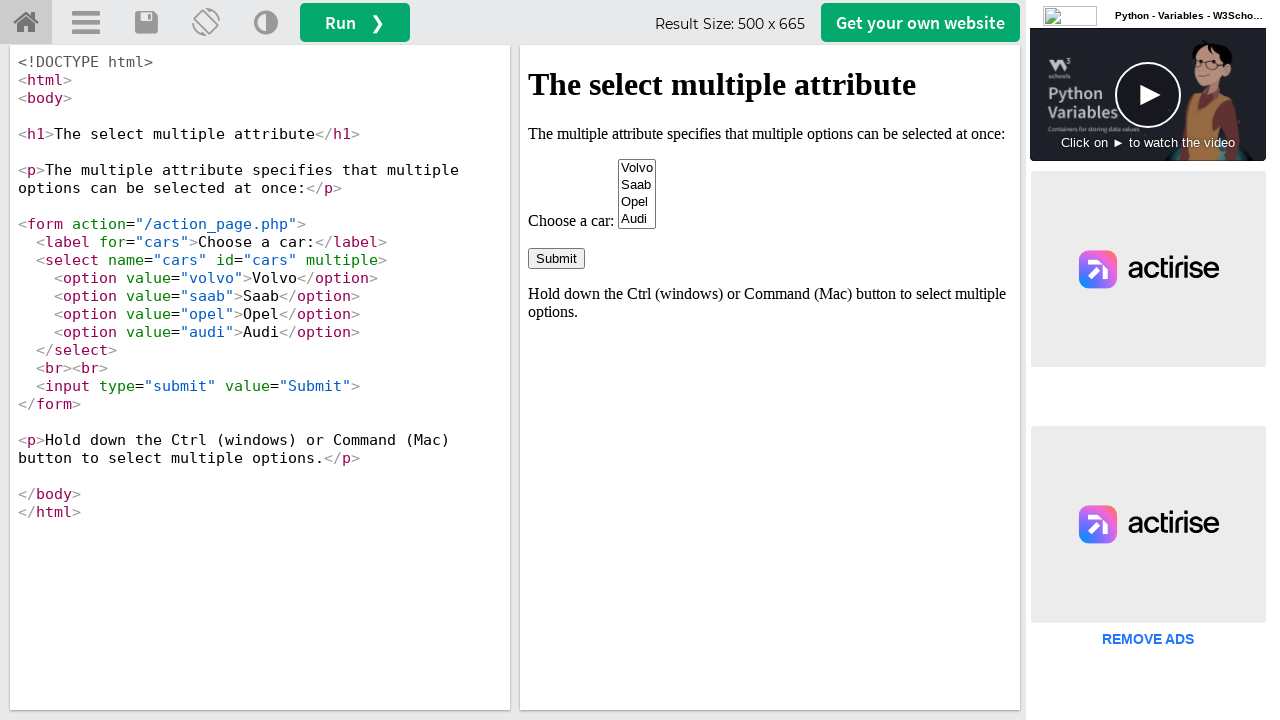

Located the cars select element
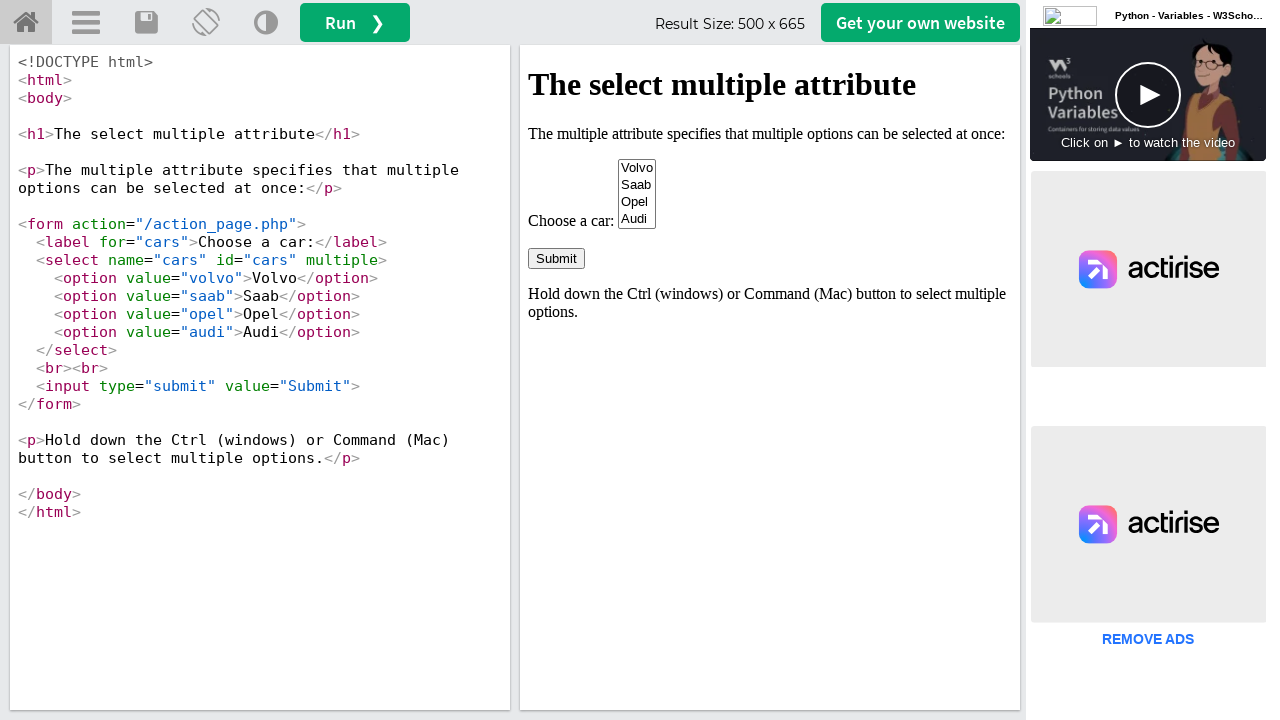

Located all options within the dropdown
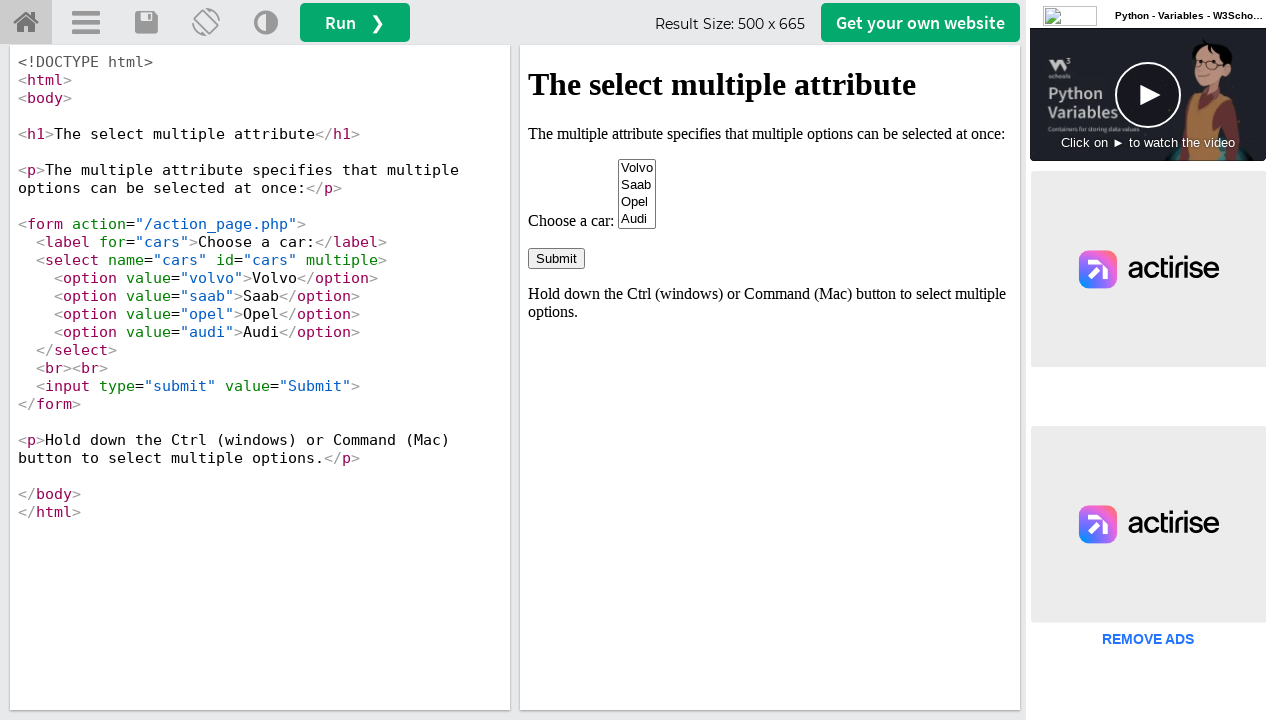

Clicked the first option (Volvo) at (637, 168) on #iframeResult >> internal:control=enter-frame >> select[name='cars'] option >> n
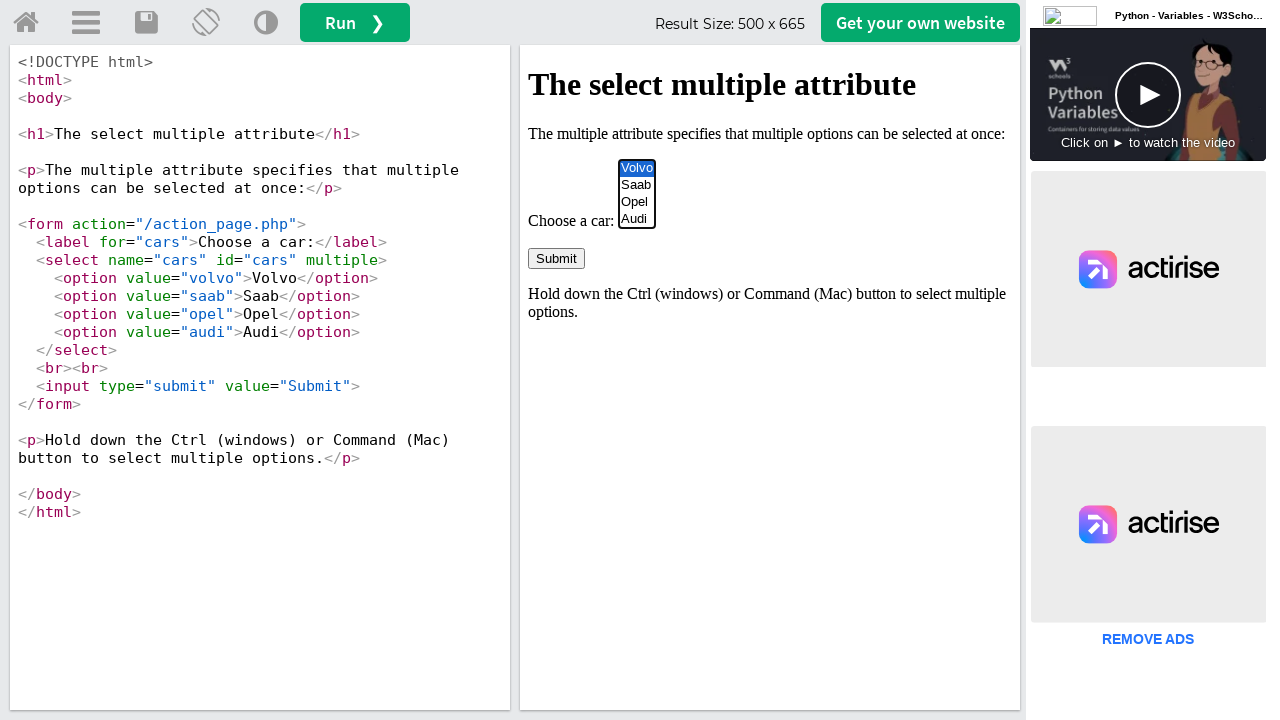

Ctrl+clicked the second option (Saab) to add to selection at (637, 185) on #iframeResult >> internal:control=enter-frame >> select[name='cars'] option >> n
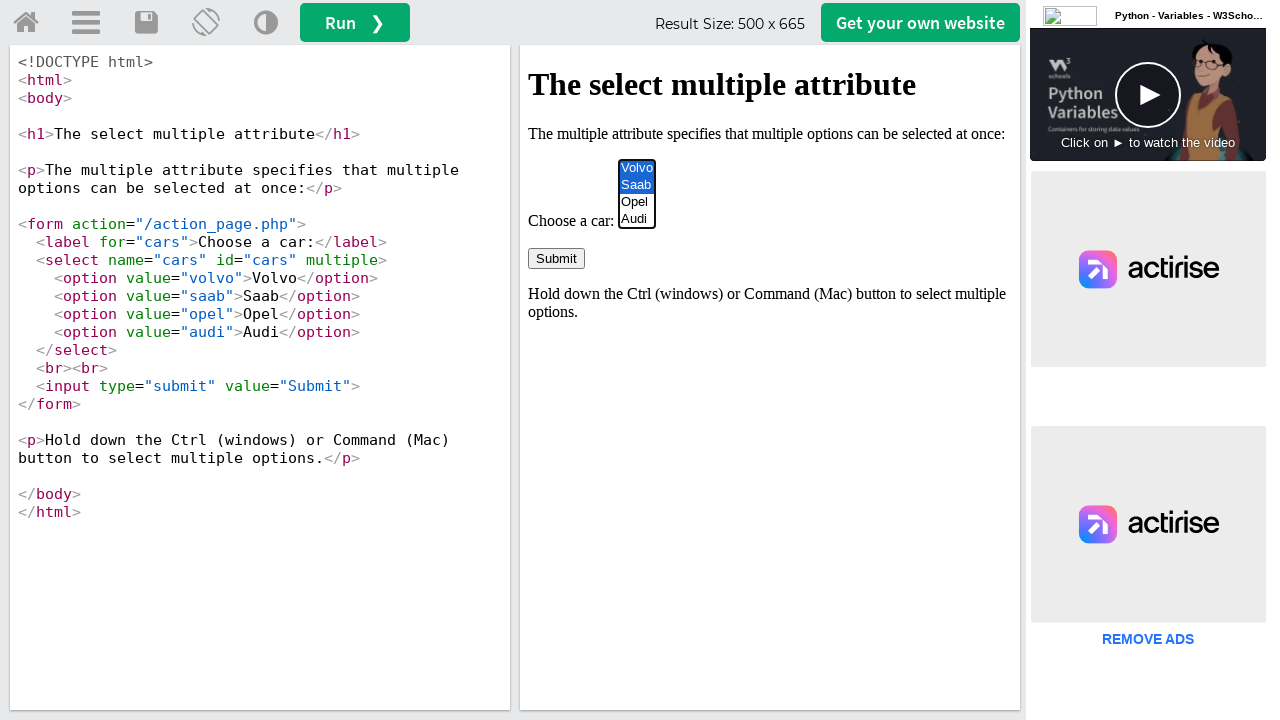

Ctrl+clicked the third option (Opel) to add to selection at (637, 202) on #iframeResult >> internal:control=enter-frame >> select[name='cars'] option >> n
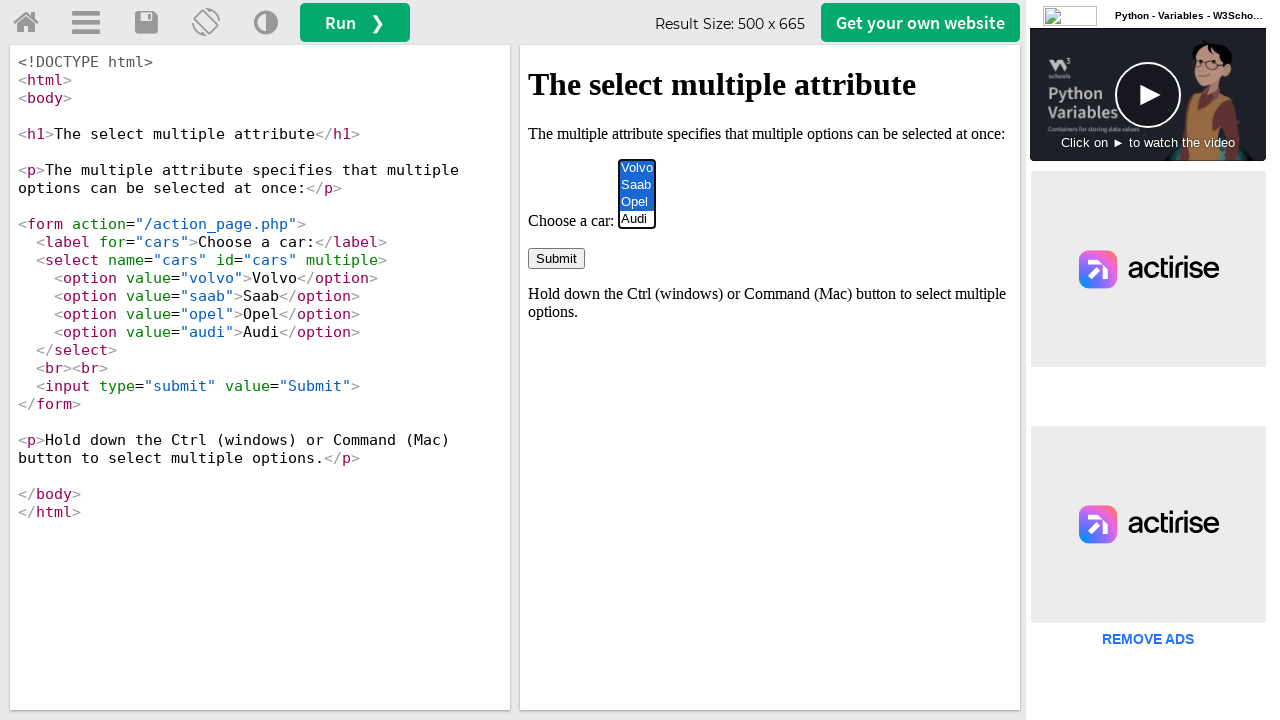

Ctrl+clicked the fourth option (Audi) to add to selection at (637, 219) on #iframeResult >> internal:control=enter-frame >> select[name='cars'] option >> n
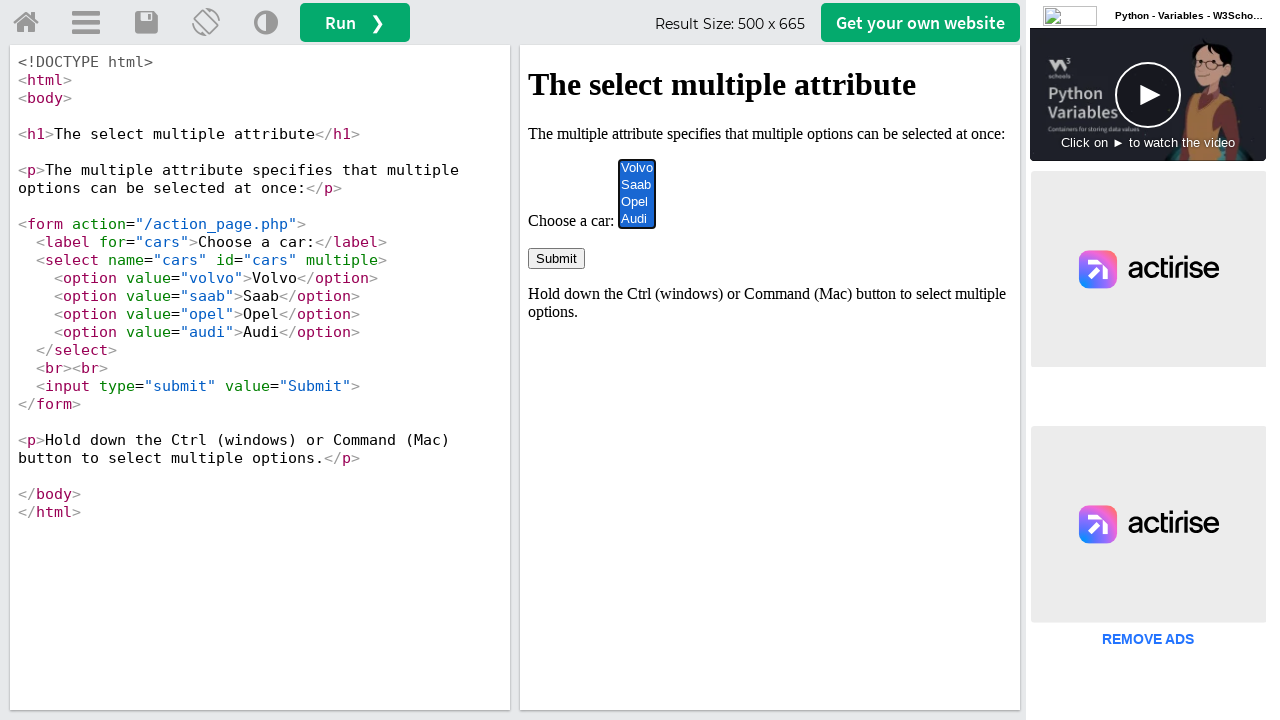

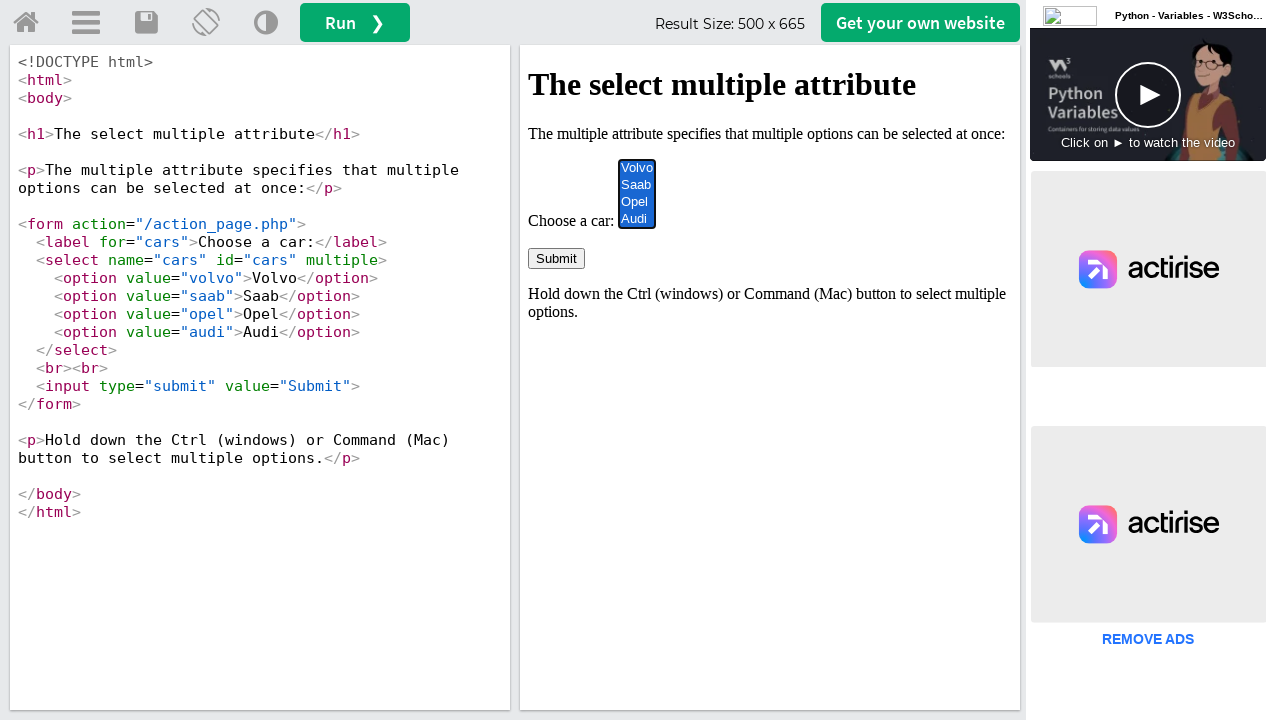